Tests opting out of A/B tests by visiting the page first, then adding an Optimizely opt-out cookie and refreshing to verify the page shows the non-test version

Starting URL: http://the-internet.herokuapp.com/abtest

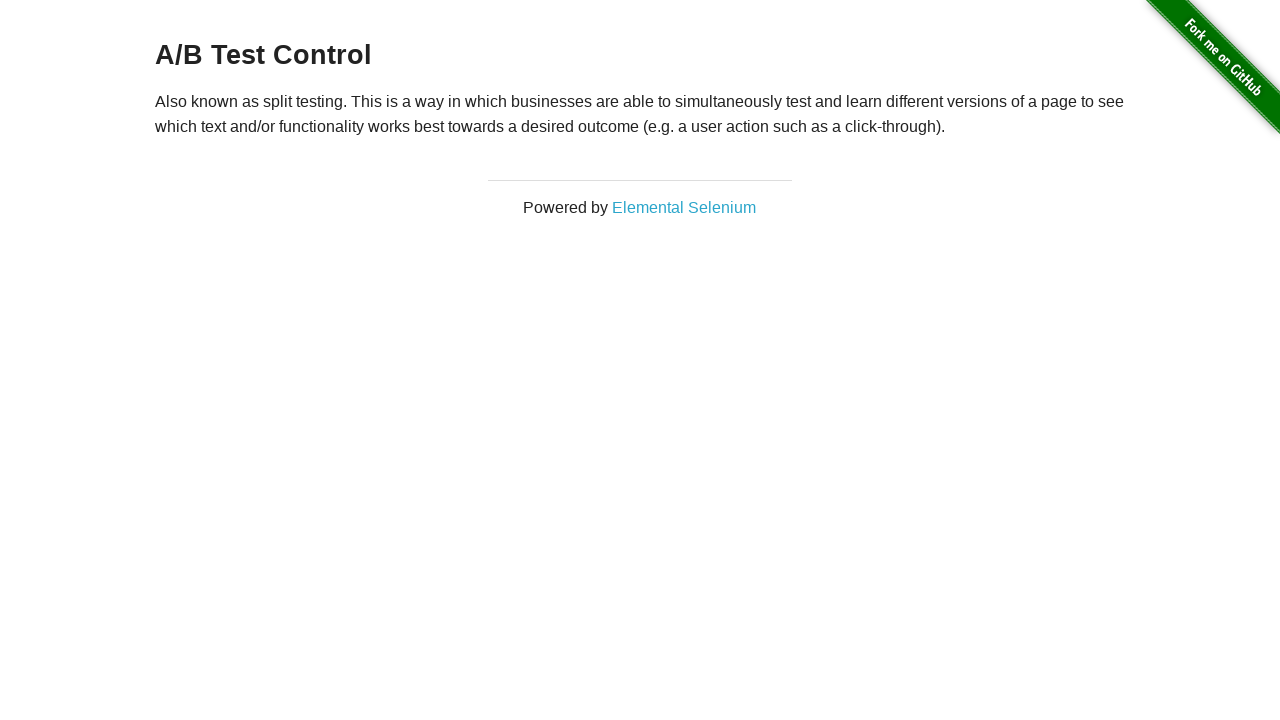

Retrieved initial heading text from A/B test page
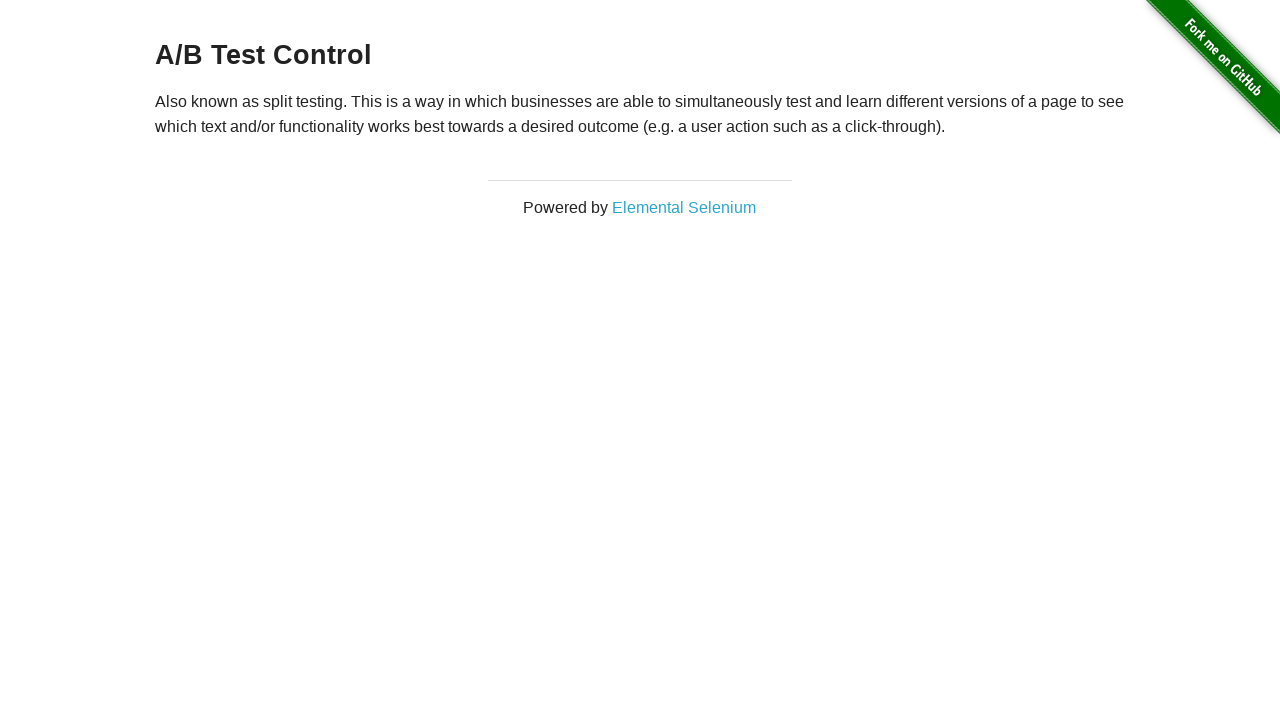

Verified initial heading confirms A/B test is active
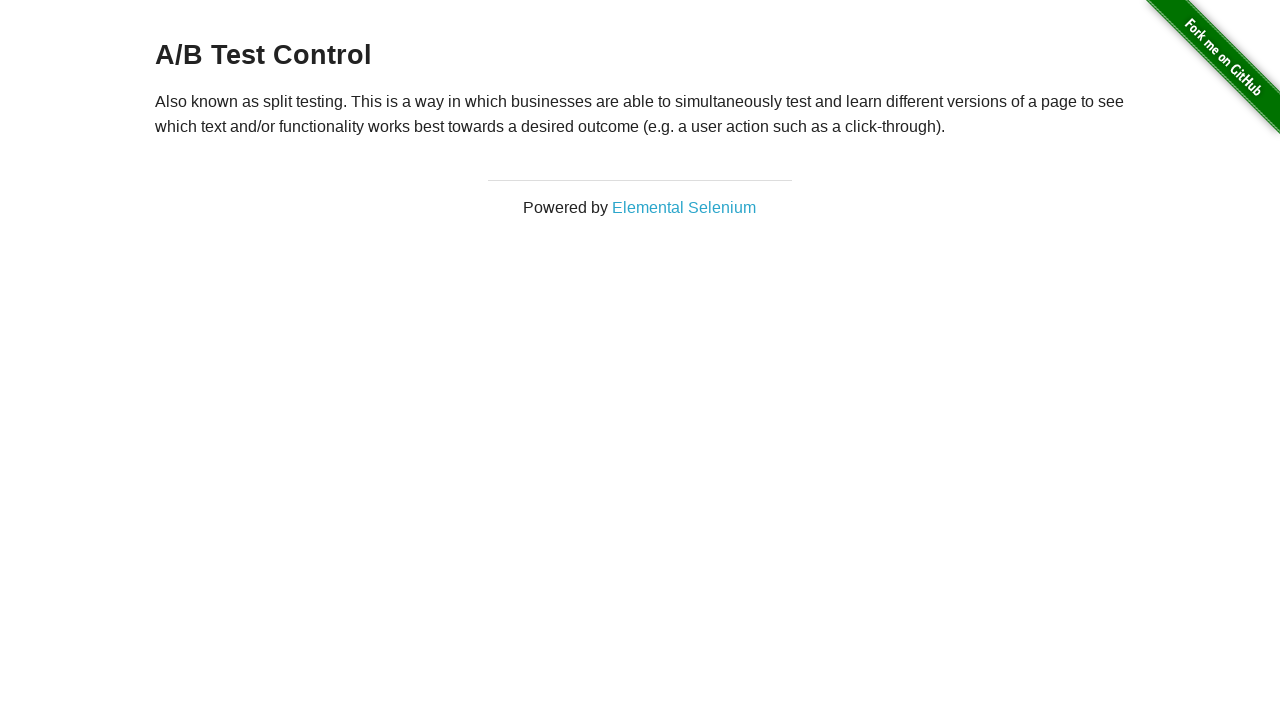

Added Optimizely opt-out cookie to context
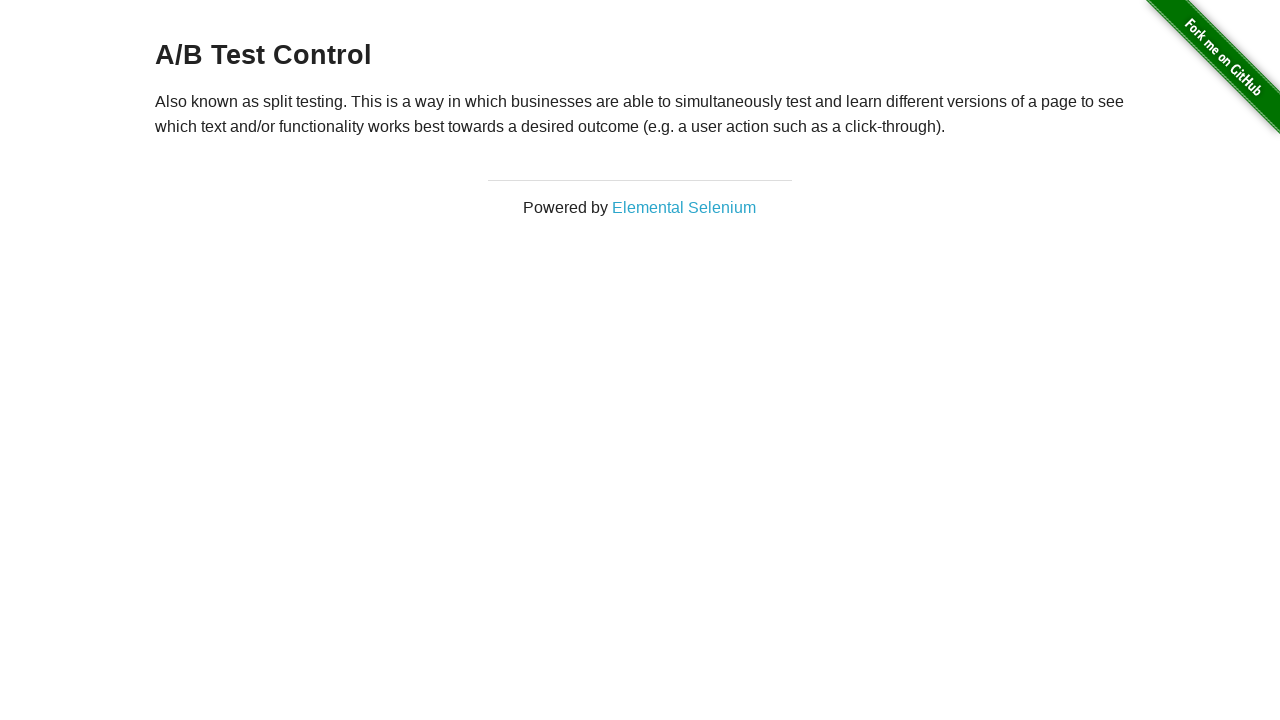

Reloaded page to apply opt-out cookie
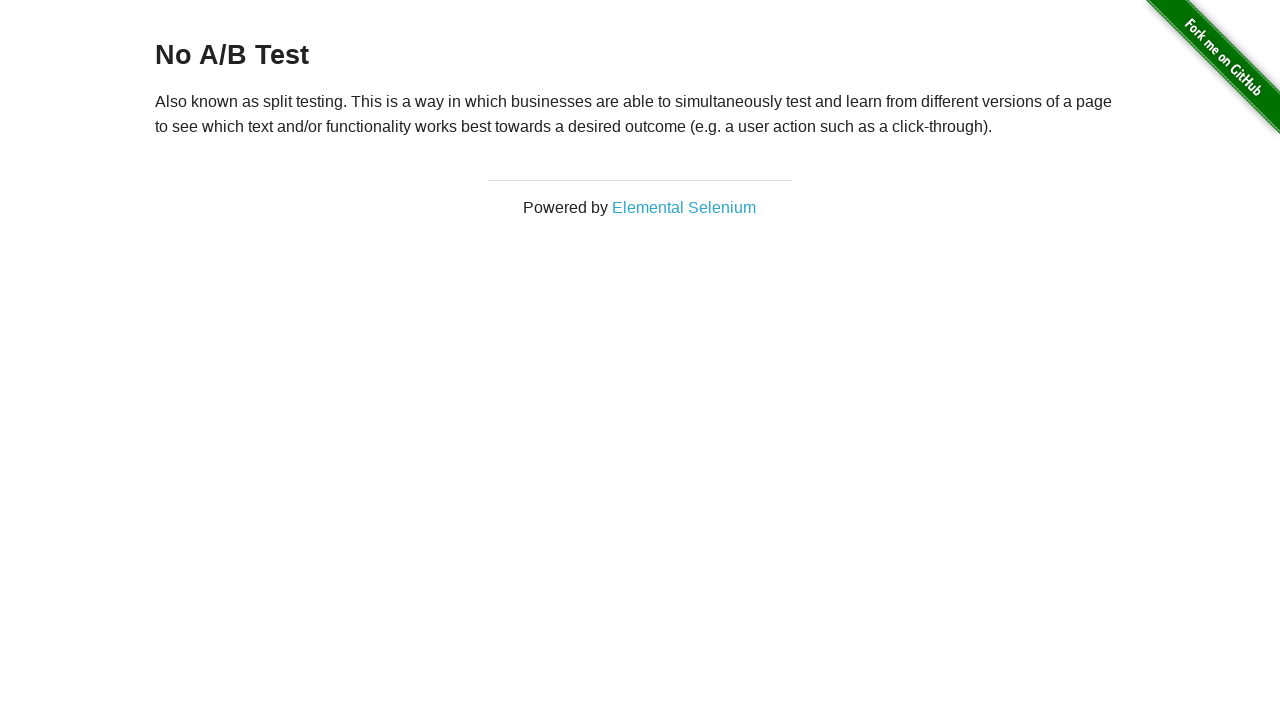

Retrieved heading text after page reload
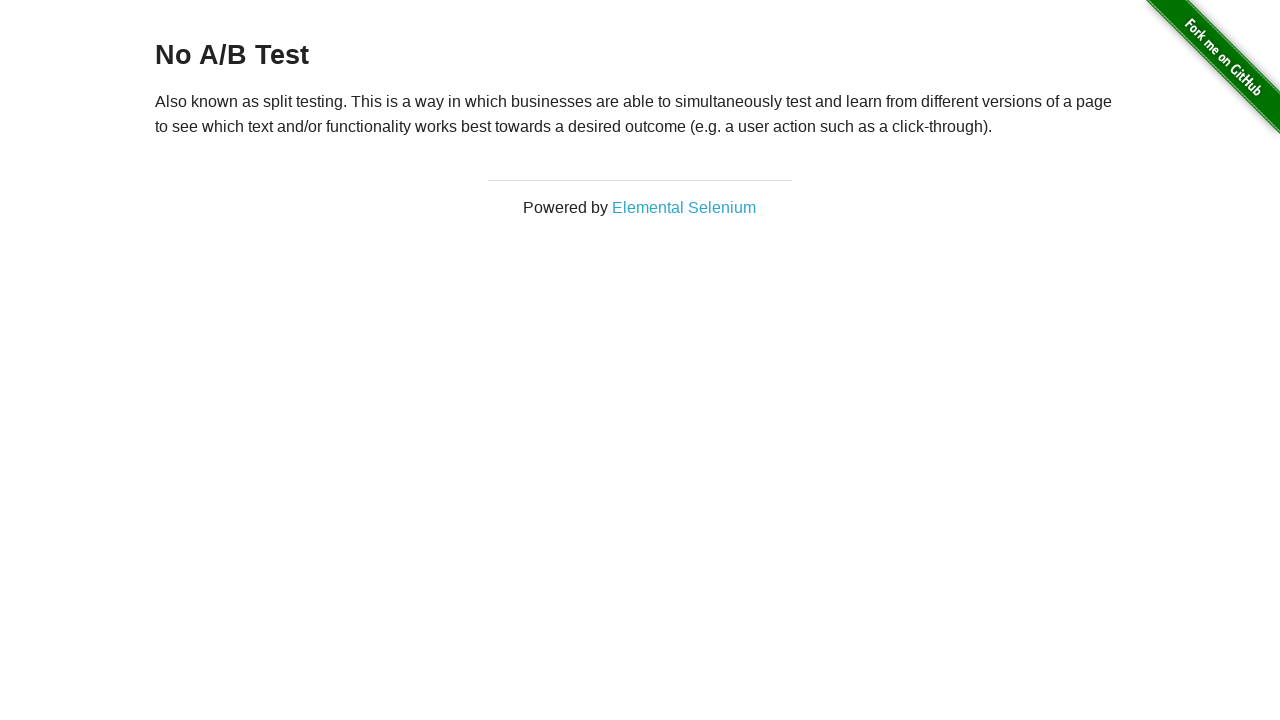

Verified opt-out was successful - page now shows non-test version
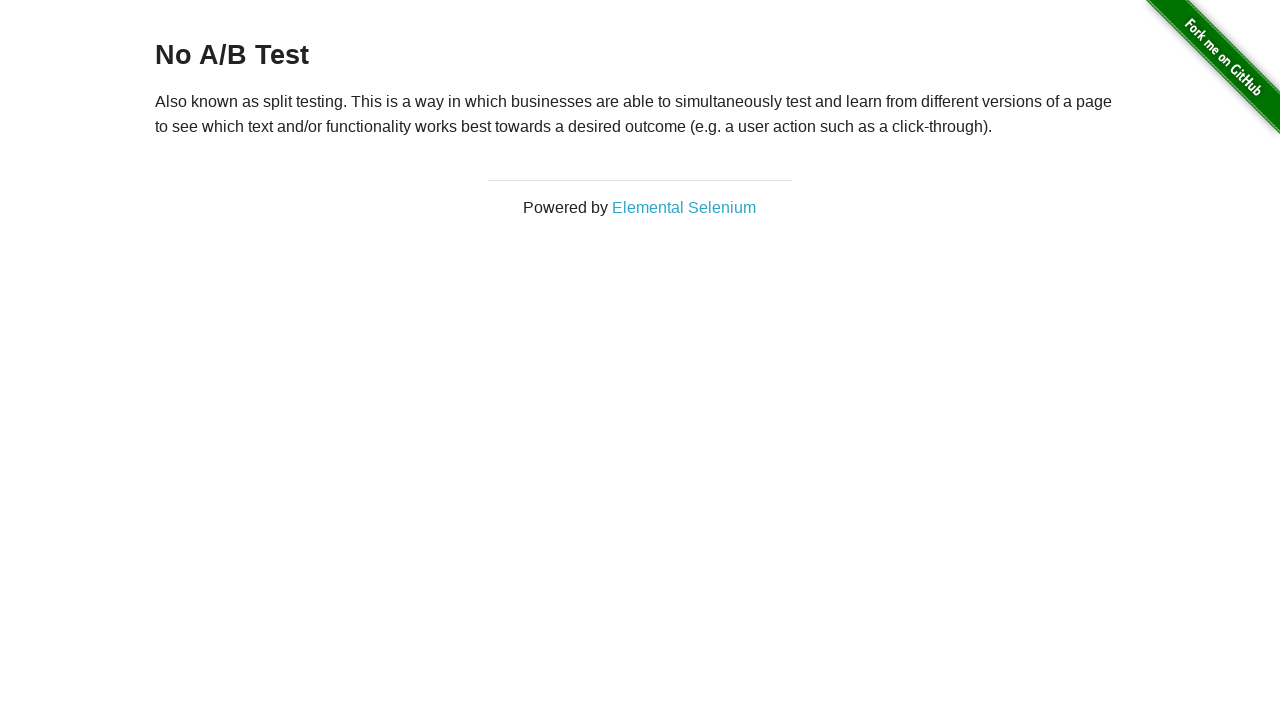

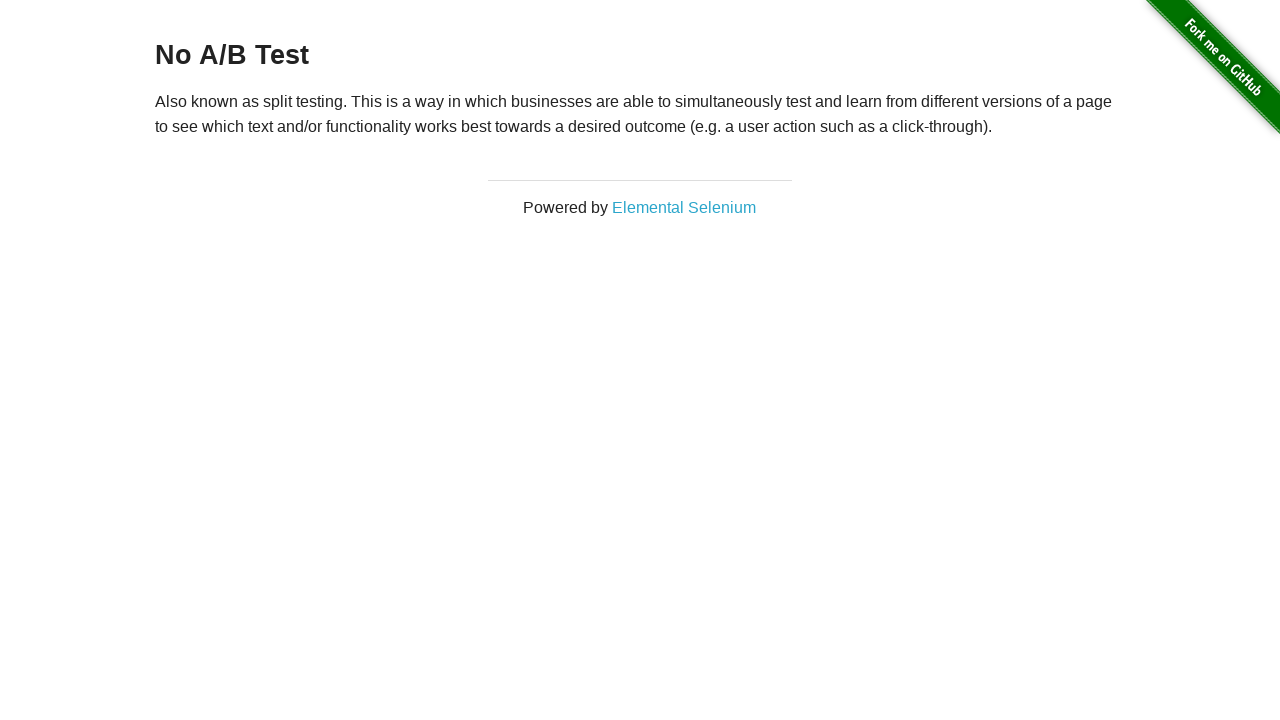